Tests various UI controls on the login page including dropdown selection, radio buttons, and checkboxes without performing actual login

Starting URL: https://rahulshettyacademy.com/loginpagePractise/

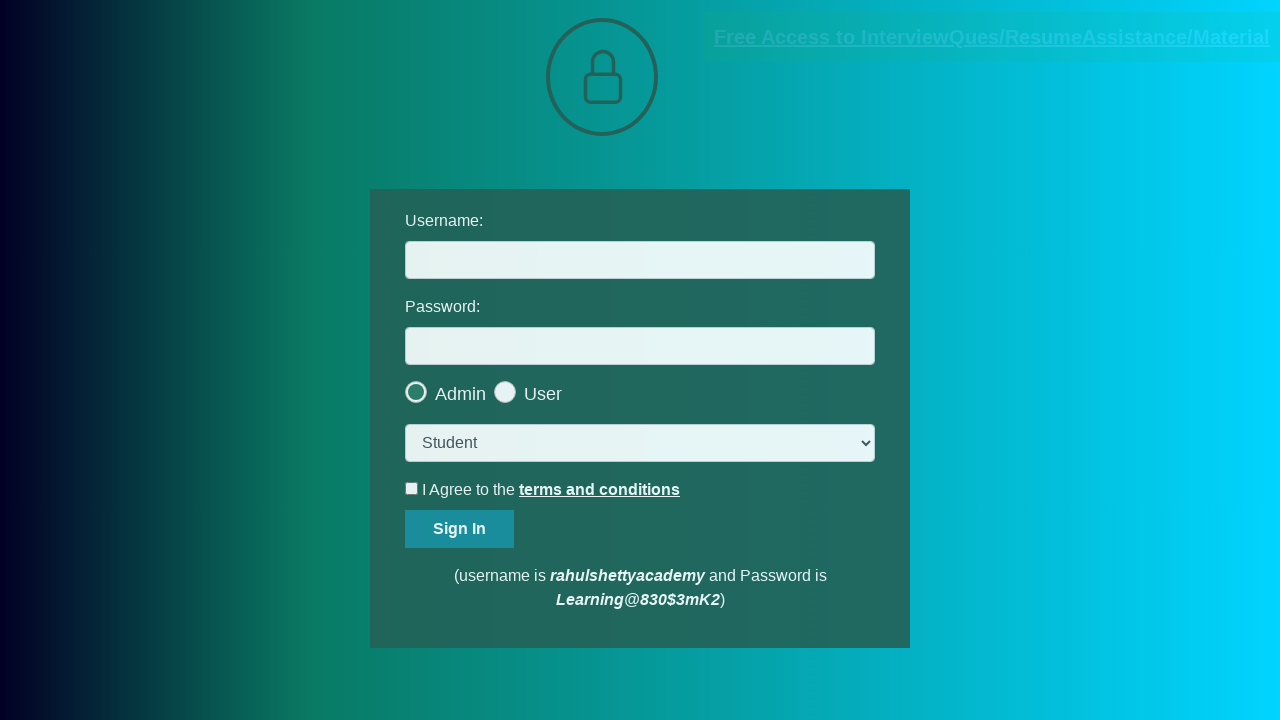

Selected 'consult' option from dropdown menu on select.form-control
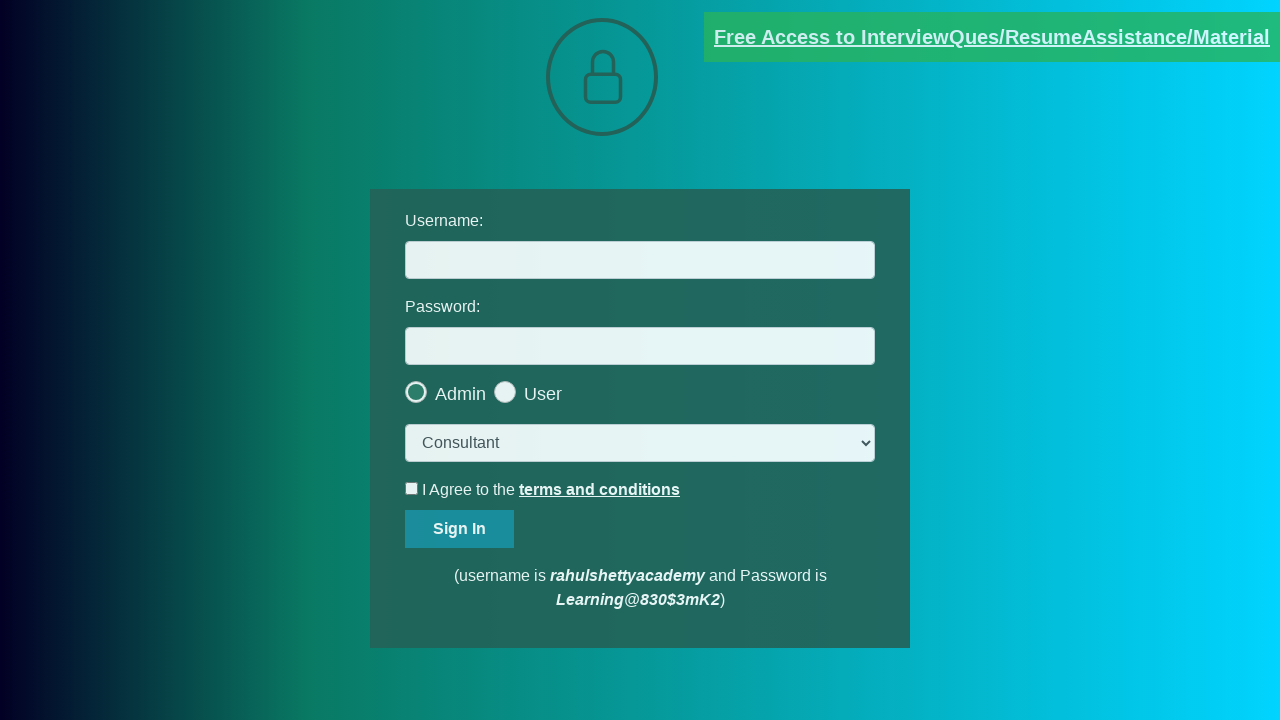

Clicked the last radio button at (543, 394) on .radiotextsty >> nth=-1
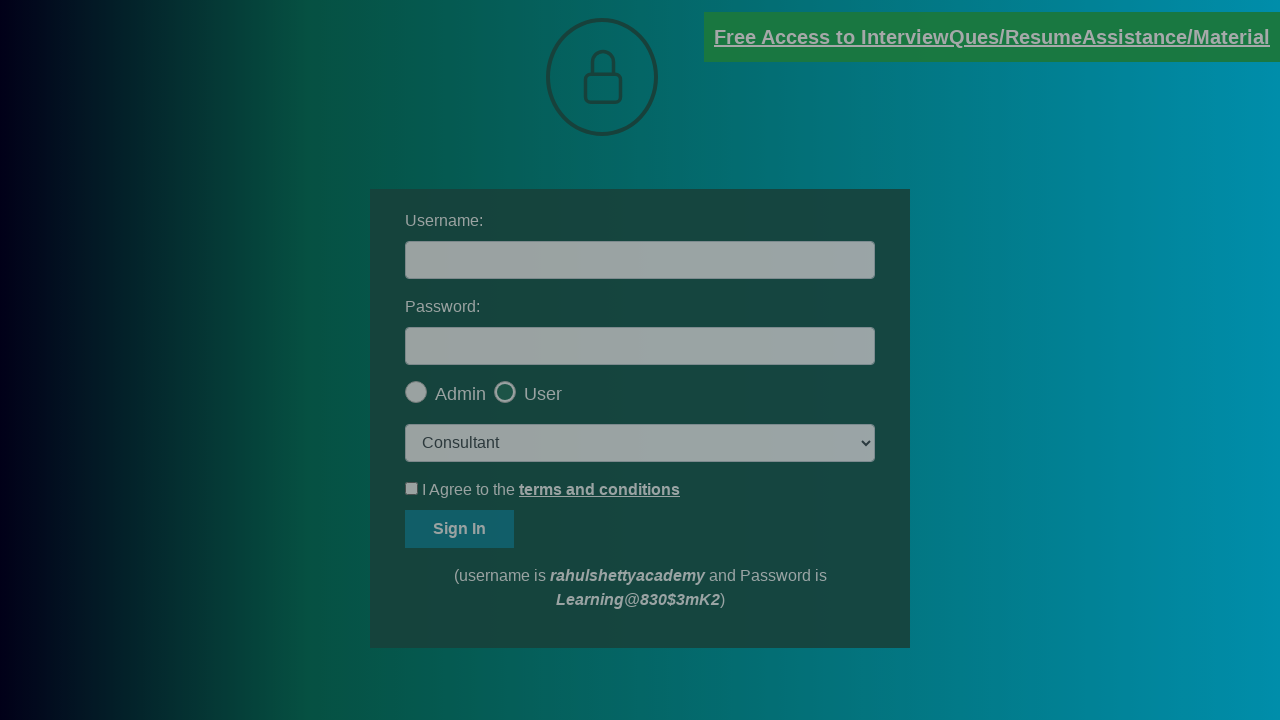

Clicked okay button on modal dialog at (698, 144) on #okayBtn
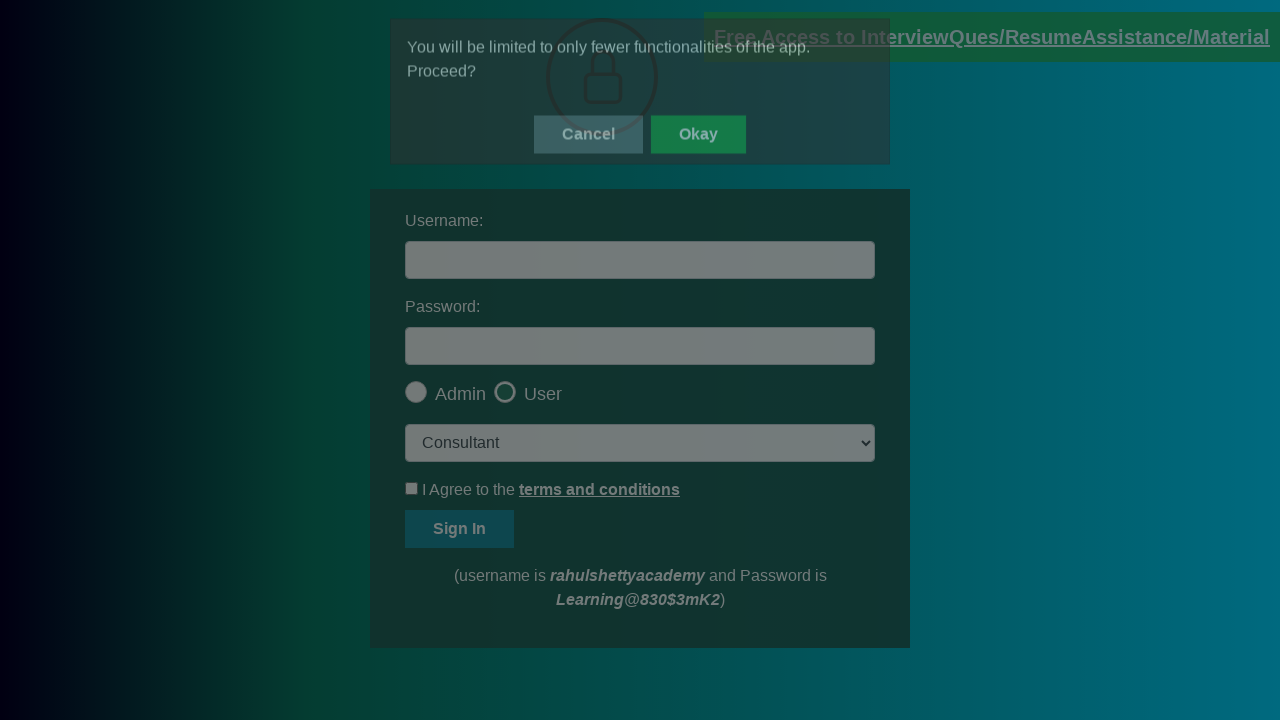

Verified that the last radio button is checked
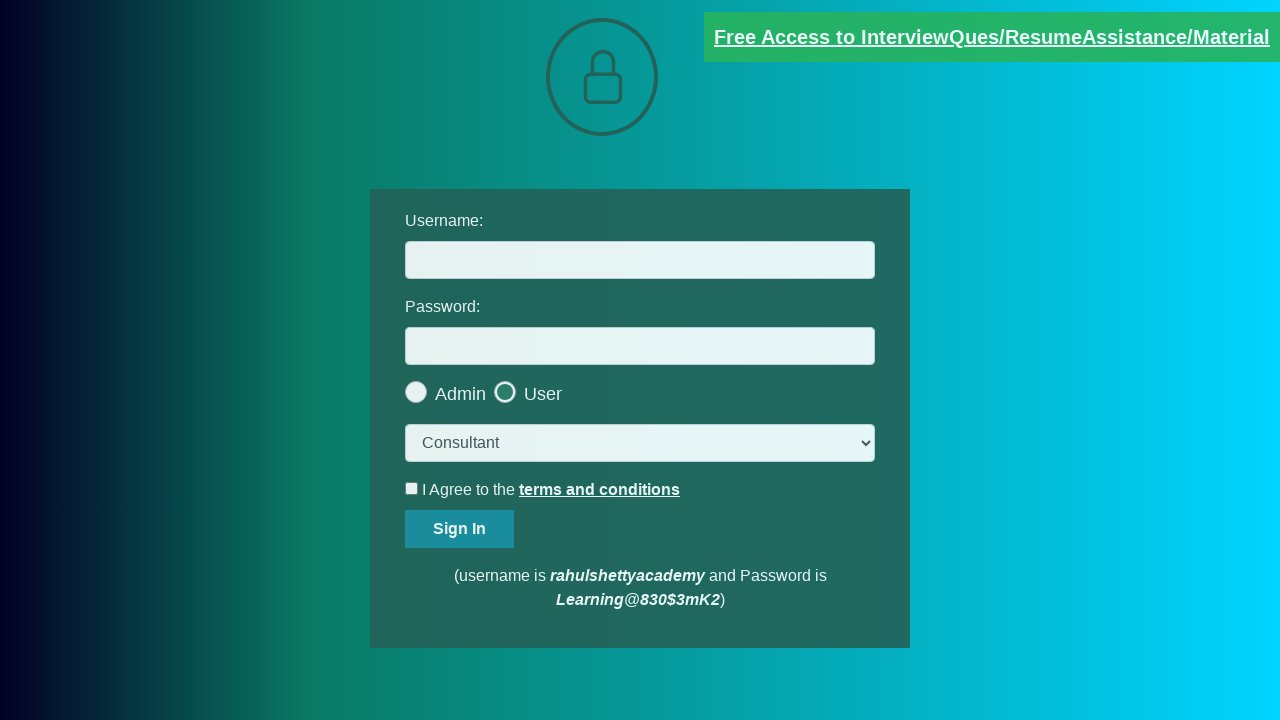

Clicked the terms and conditions checkbox at (412, 488) on #terms
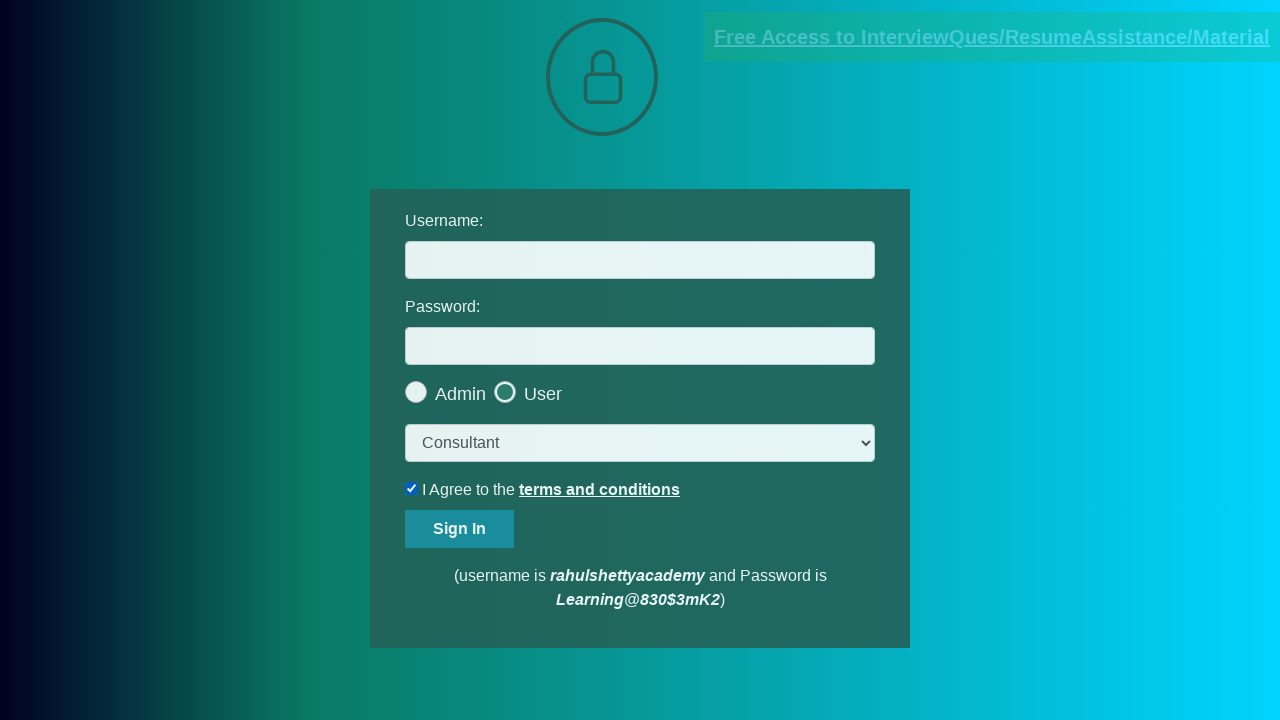

Verified that the terms checkbox is checked
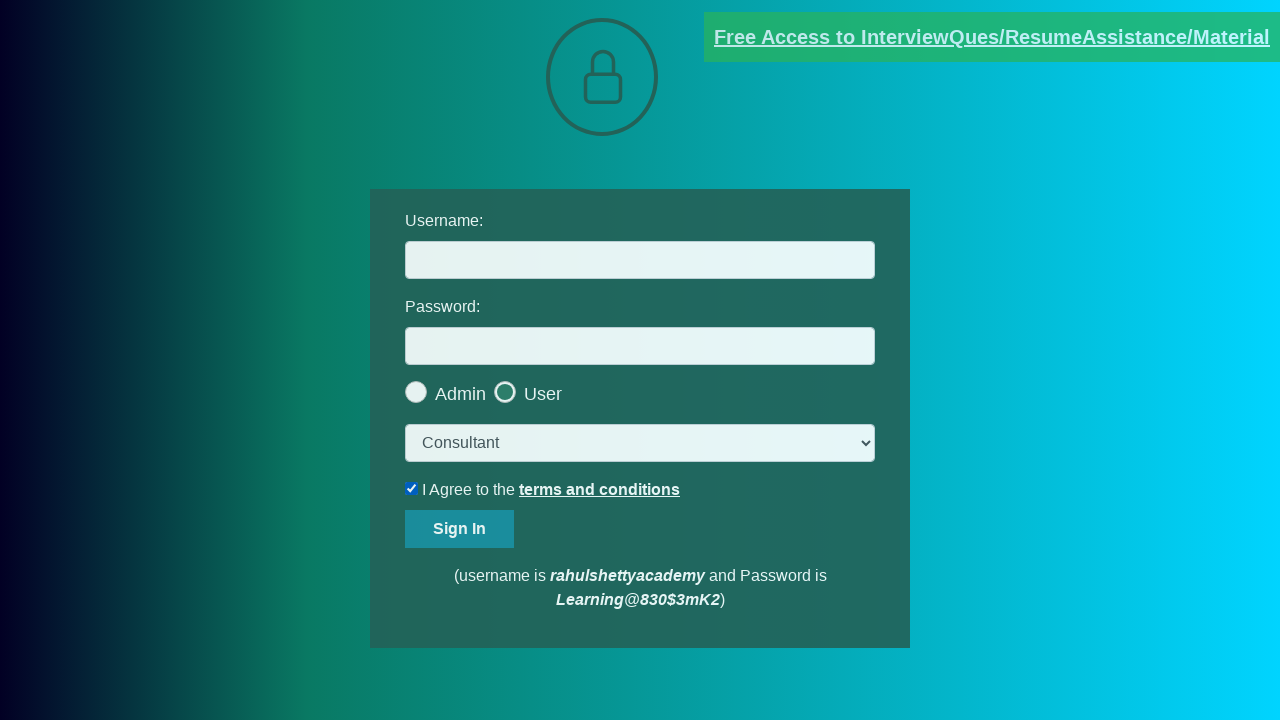

Unchecked the terms and conditions checkbox at (412, 488) on #terms
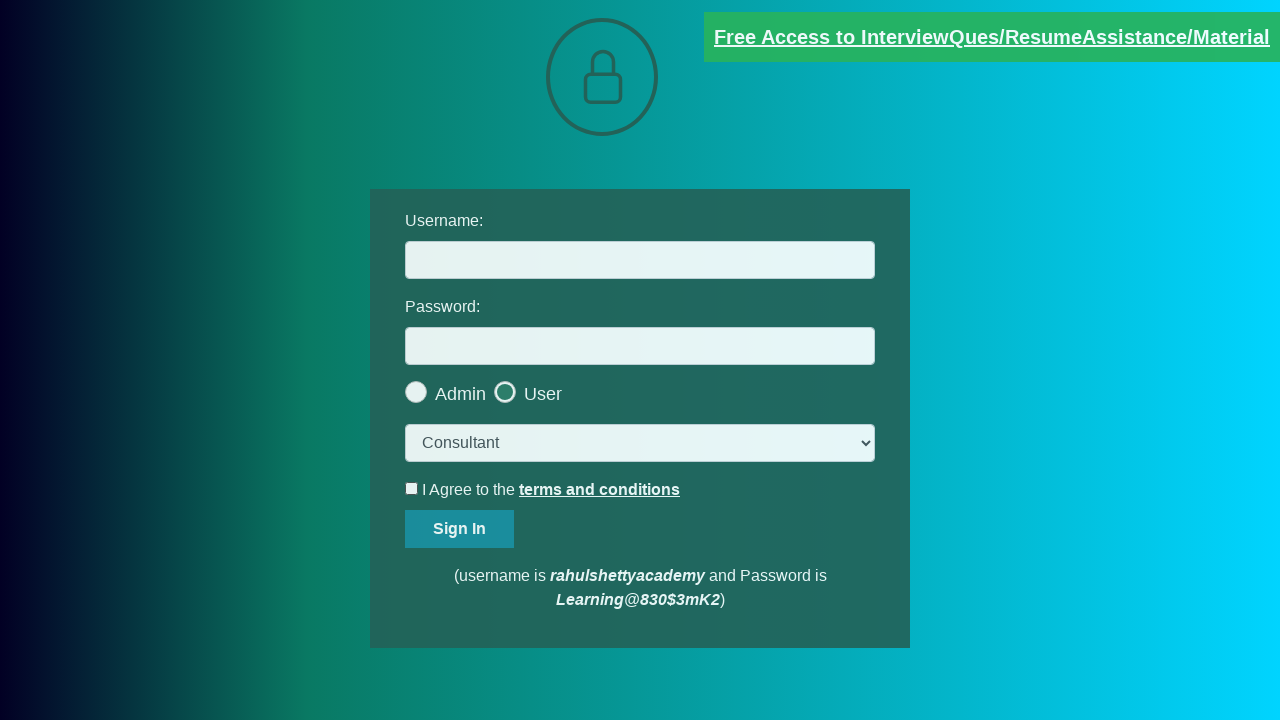

Verified that the terms checkbox is unchecked
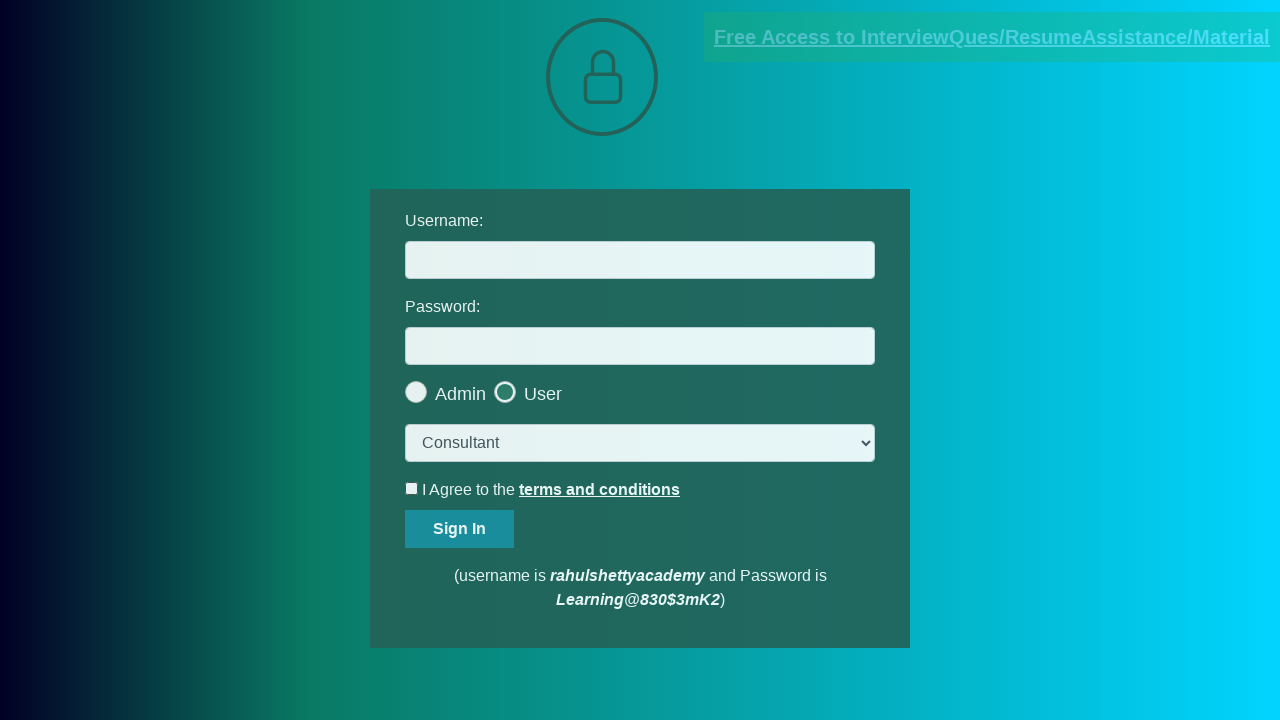

Verified that the documents link has the blinkingText CSS class
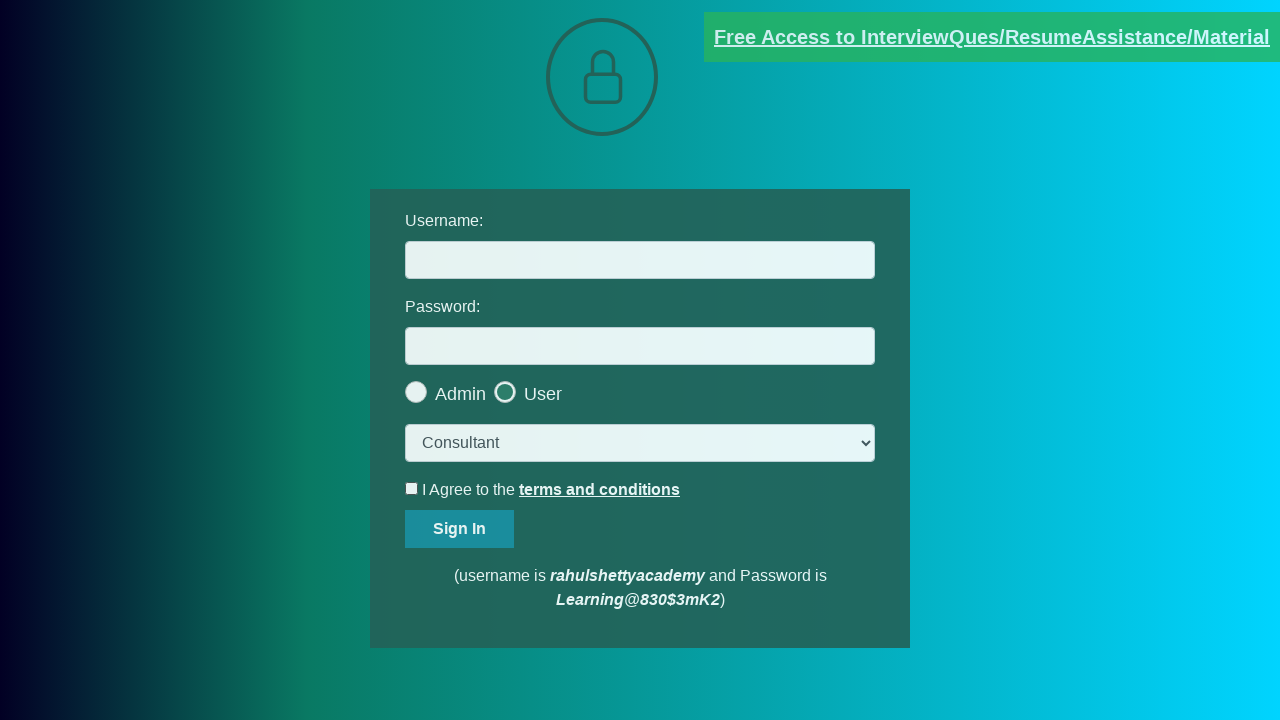

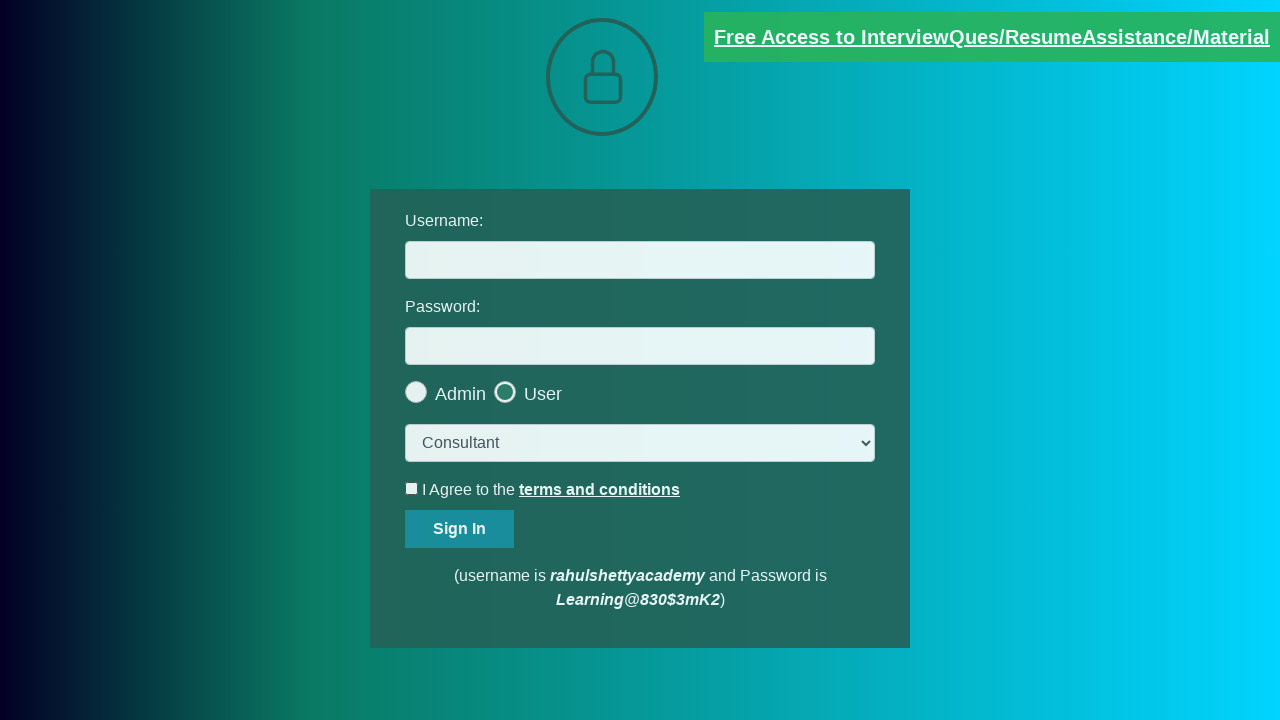